Tests Zillow's search functionality by entering a location query into the search bar and submitting it, then handling any popup that appears.

Starting URL: https://www.zillow.com/

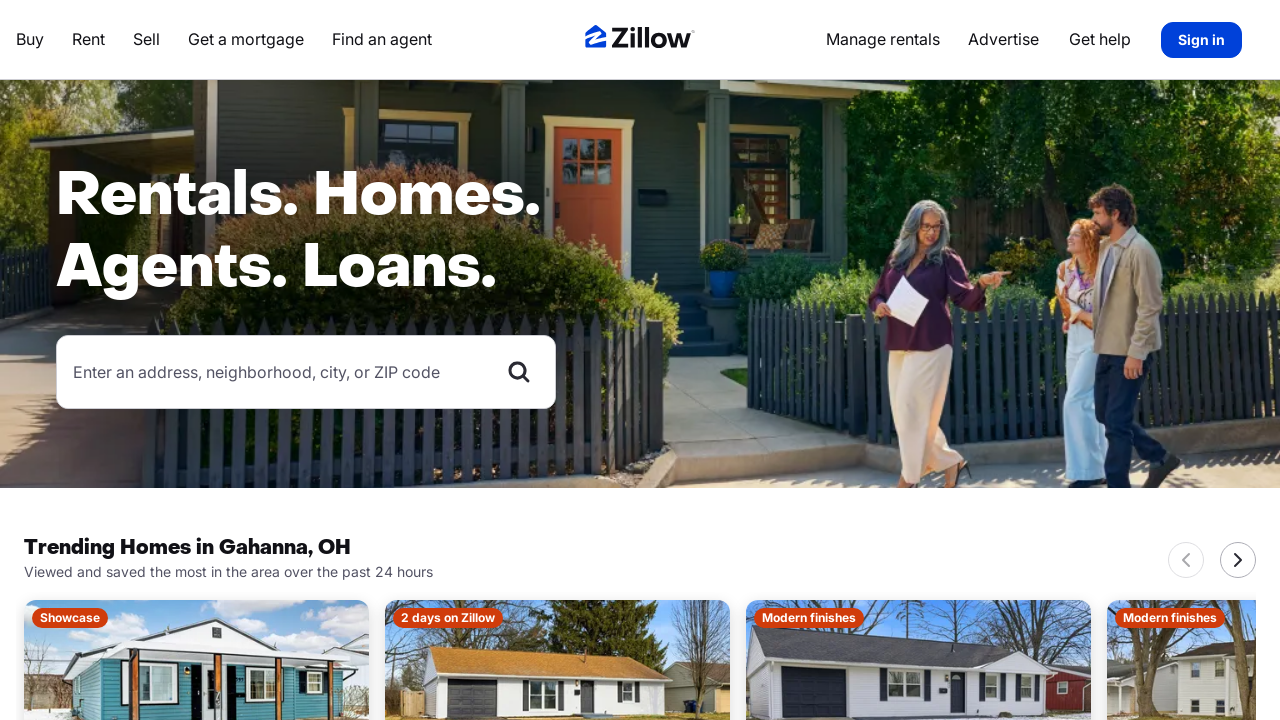

Cleared the search bar on xpath=//input[@role="combobox"]
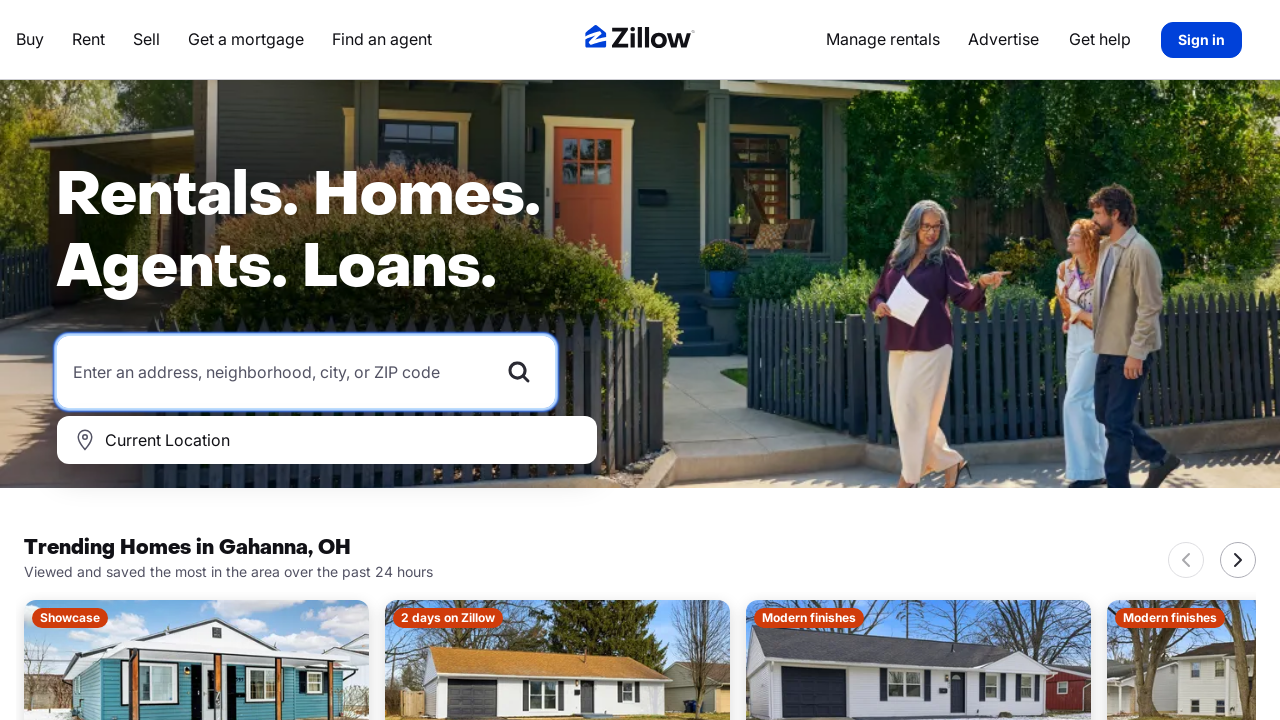

Entered 'Denver, CO' into the search bar on xpath=//input[@role="combobox"]
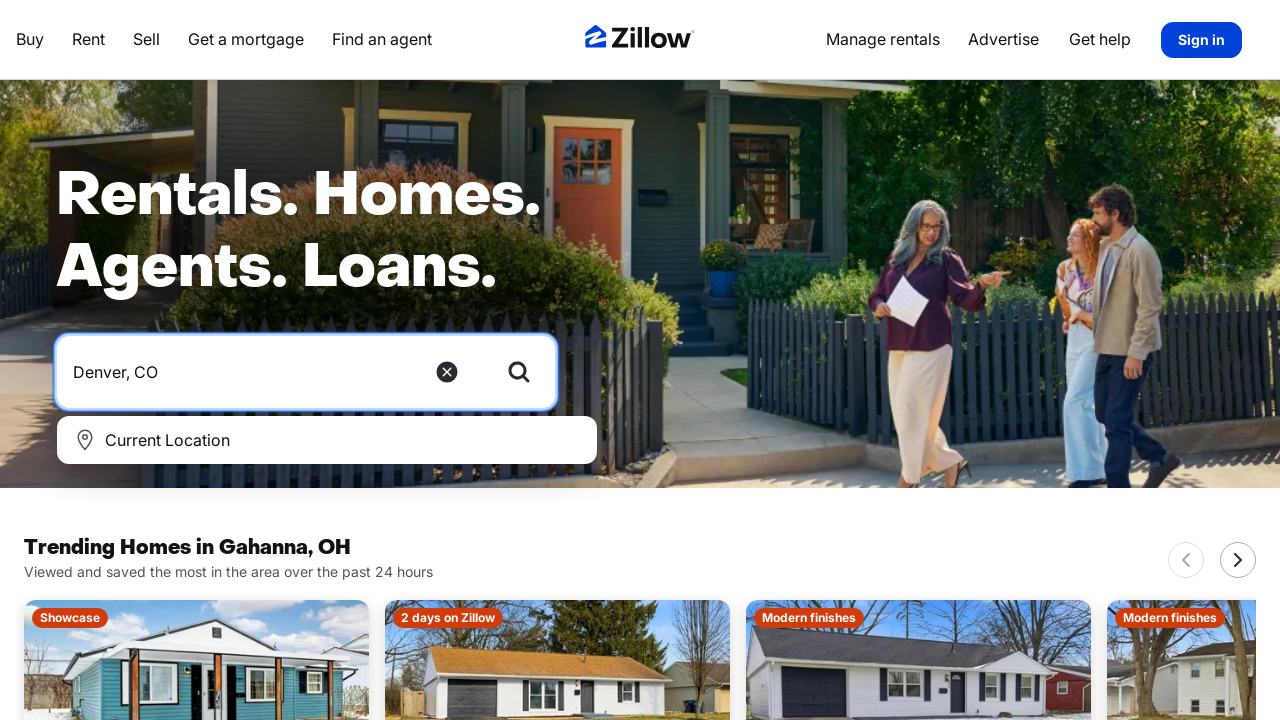

Pressed Enter to submit the search on xpath=//input[@role="combobox"]
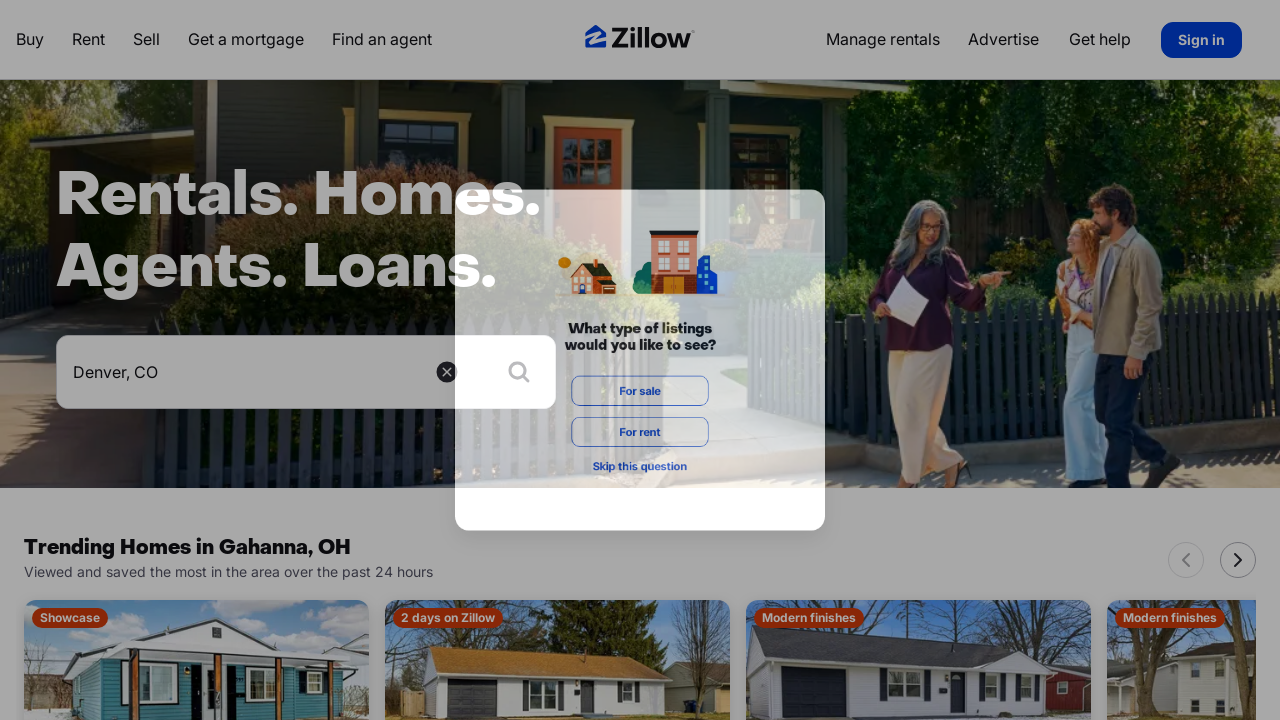

Skip popup button appeared and was located
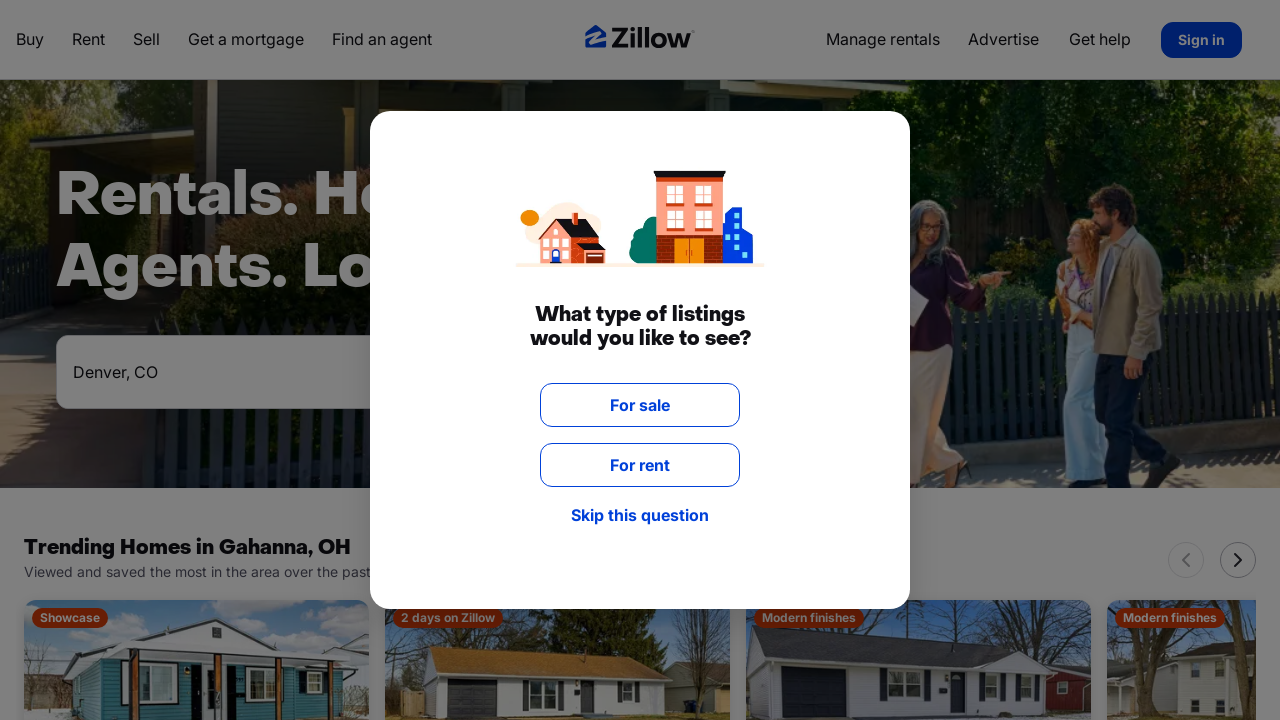

Clicked the skip popup button
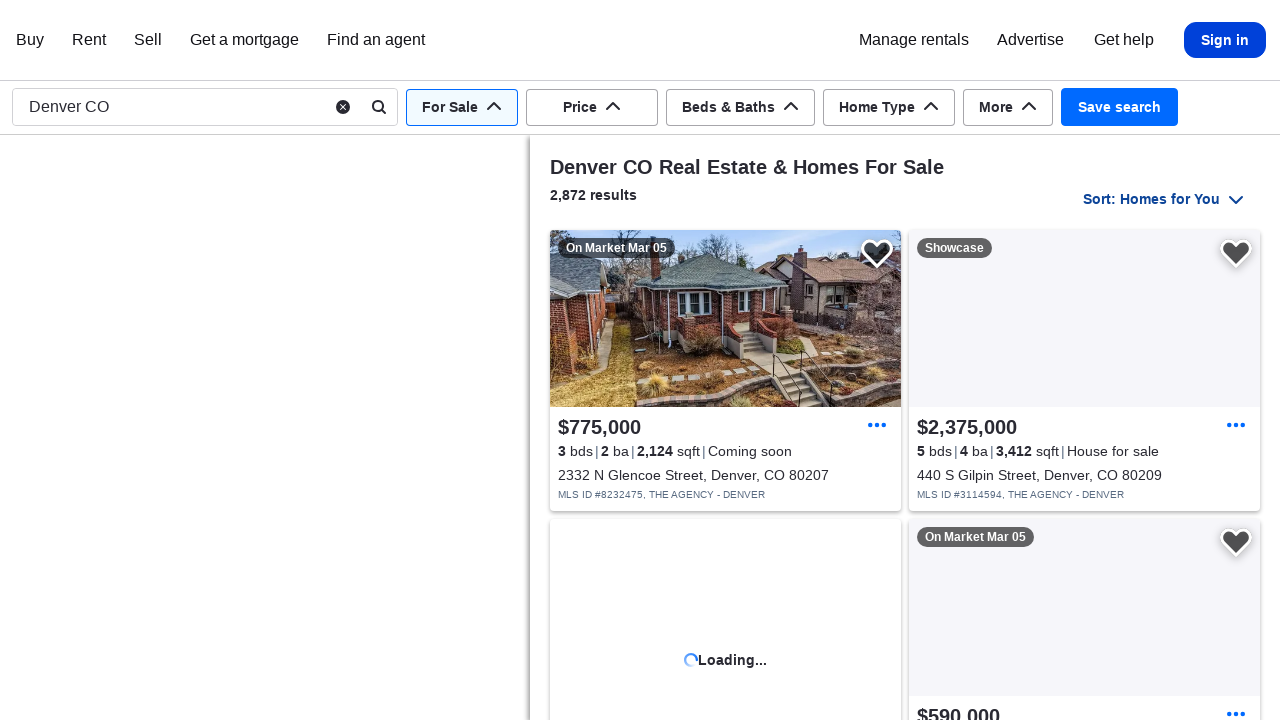

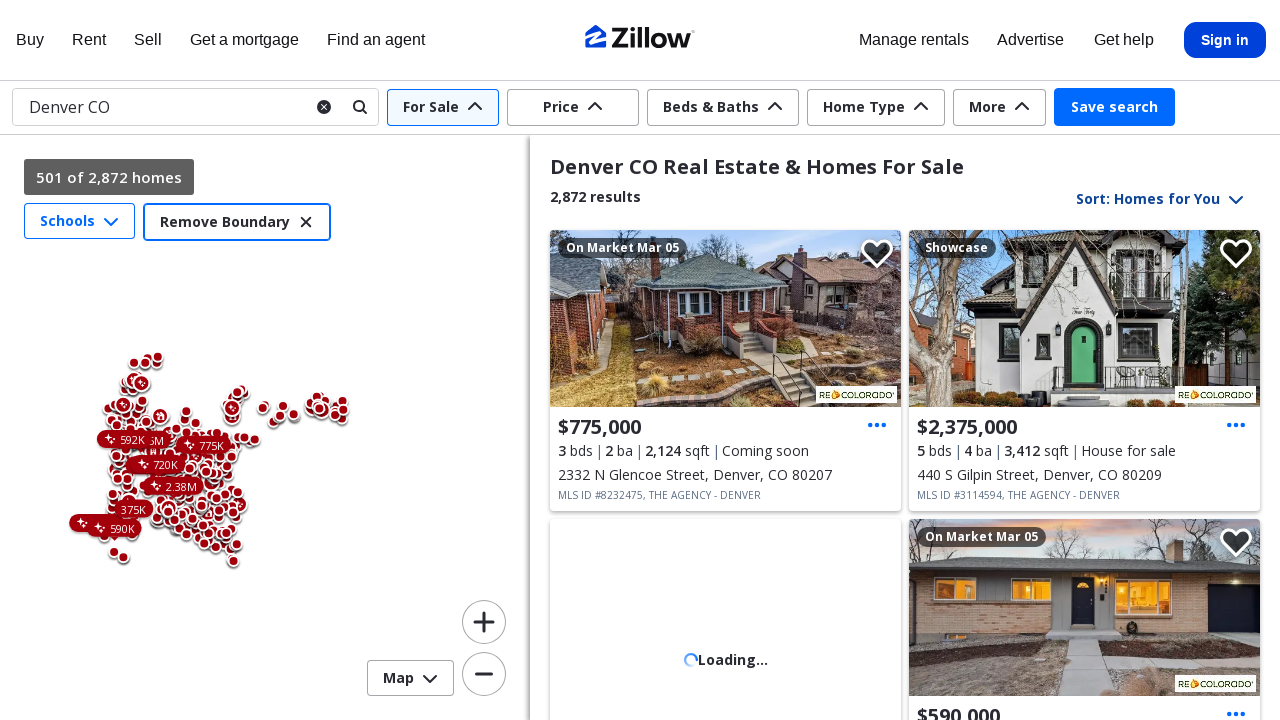